Navigates to Terabyteshop e-commerce website and verifies the page loads correctly

Starting URL: https://www.terabyteshop.com.br/

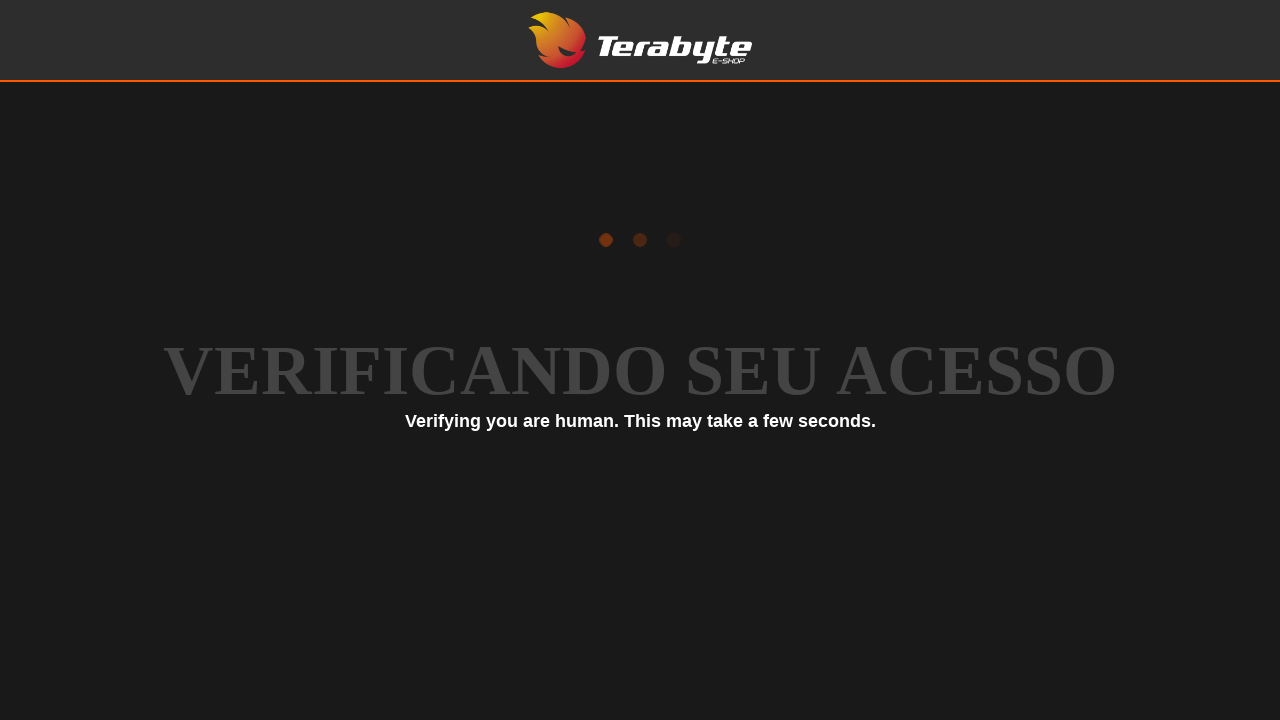

Waited for page load state to complete
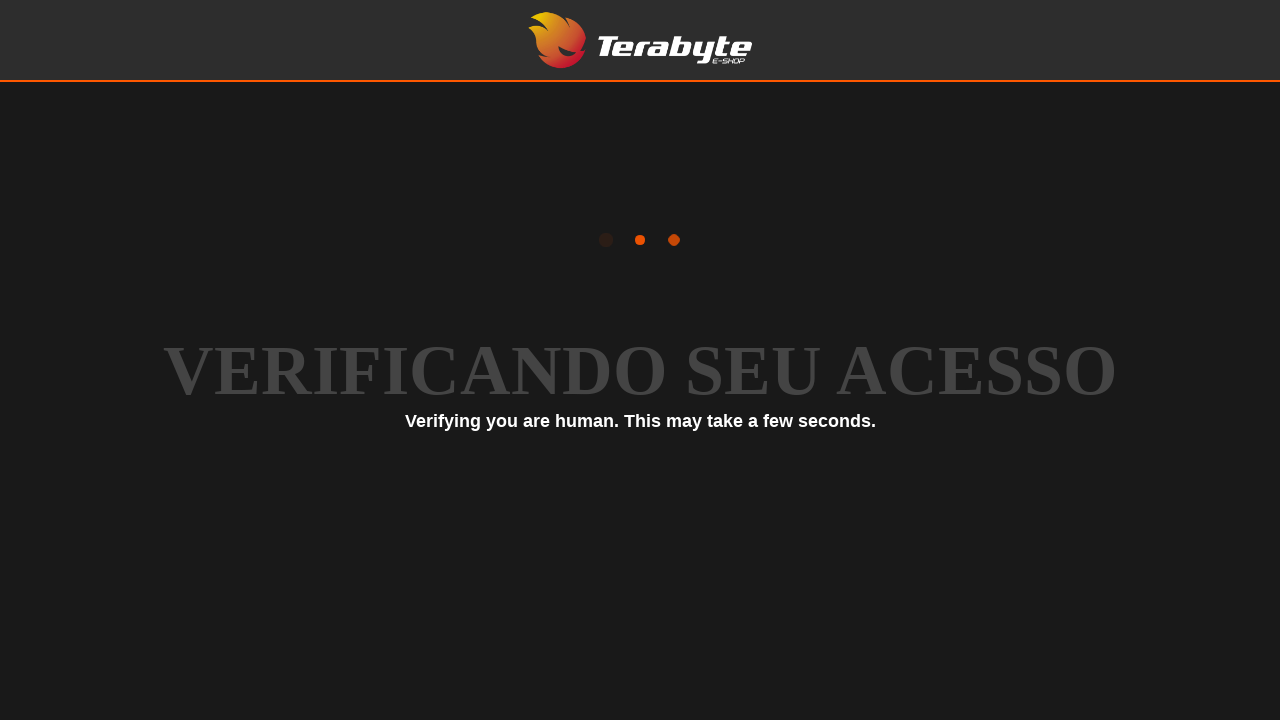

Verified page title exists and is not empty
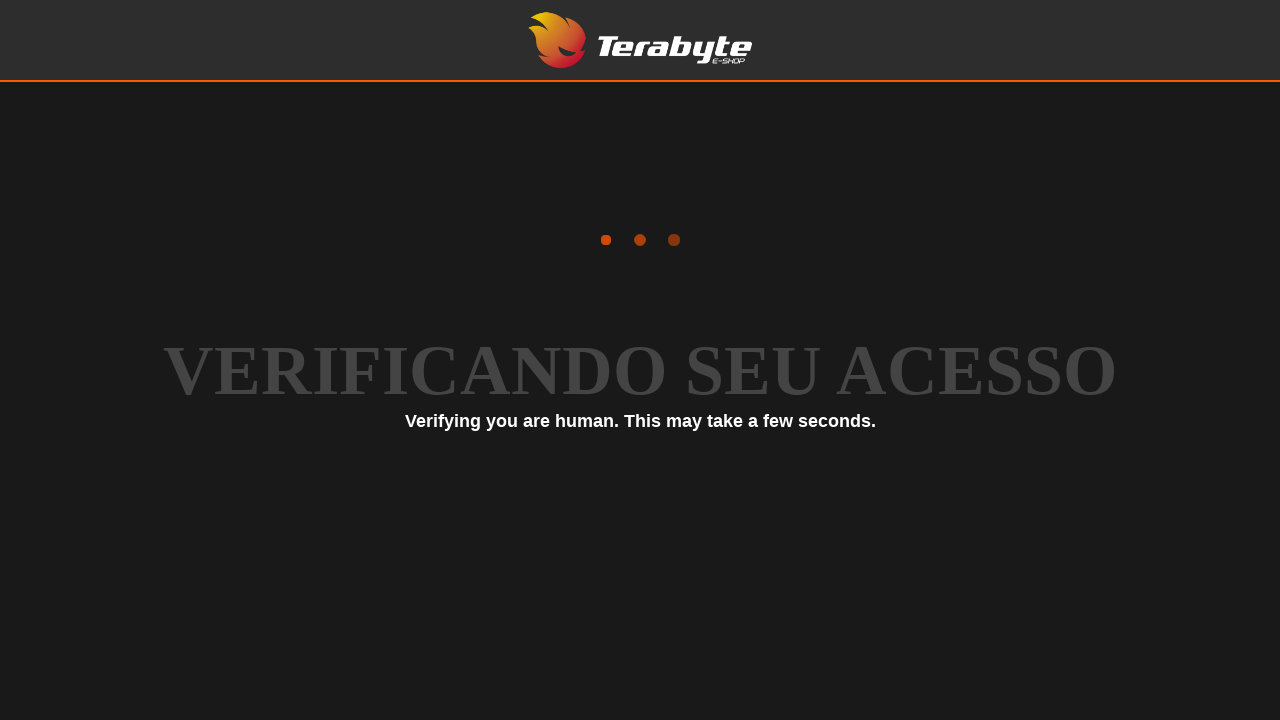

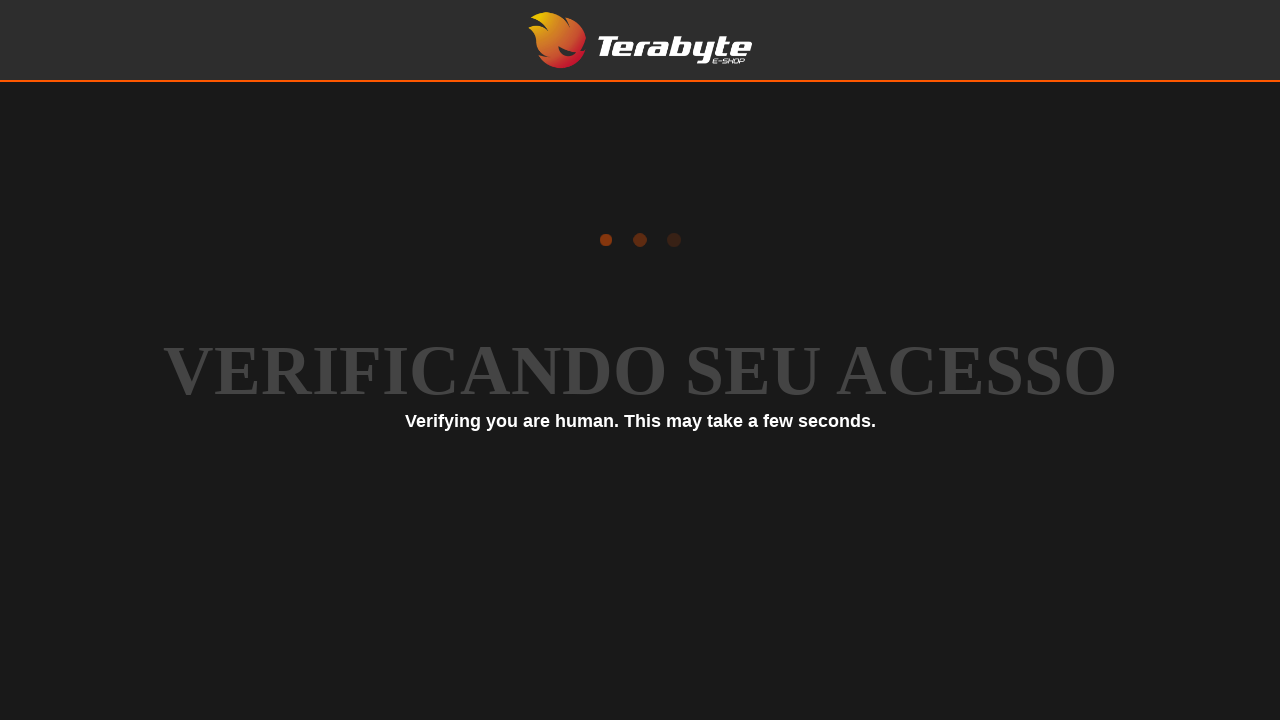